Tests that clicking Search button with no search terms redirects to the Find a park page

Starting URL: https://bcparks.ca/

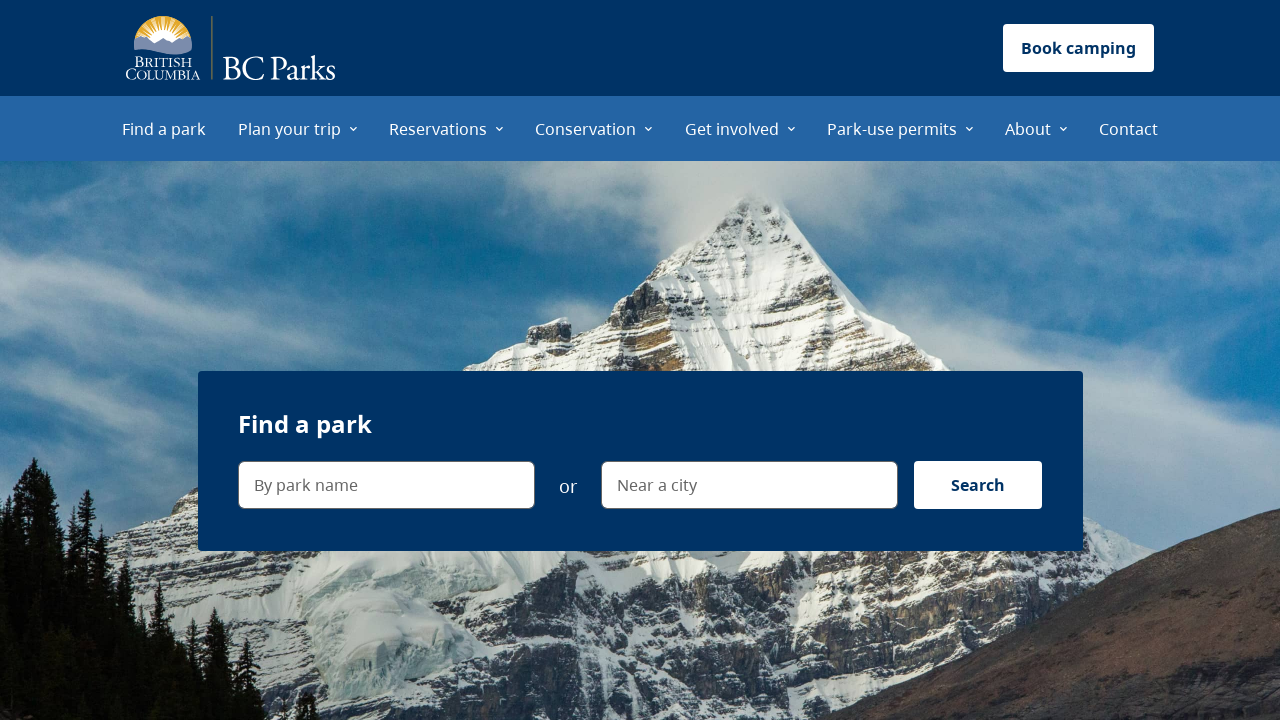

Page loaded (domcontentloaded state reached)
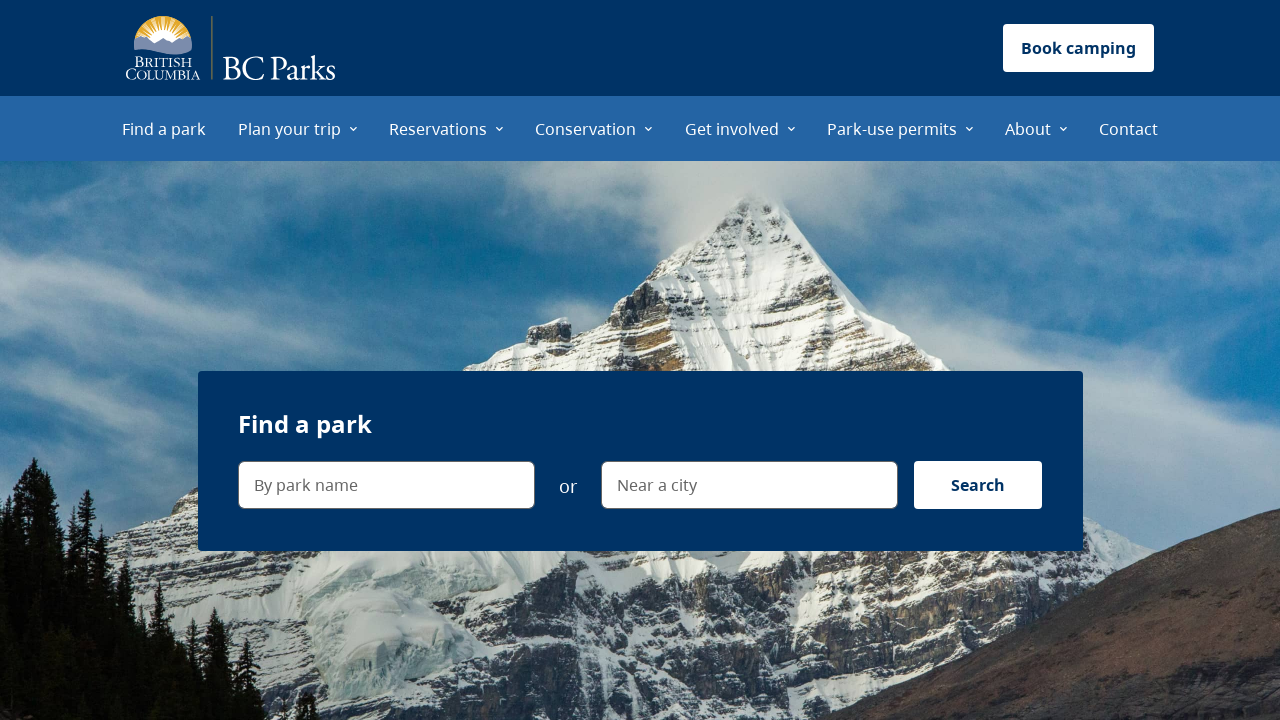

Clicked Search button without entering any search terms at (978, 485) on internal:role=button[name="Search"i]
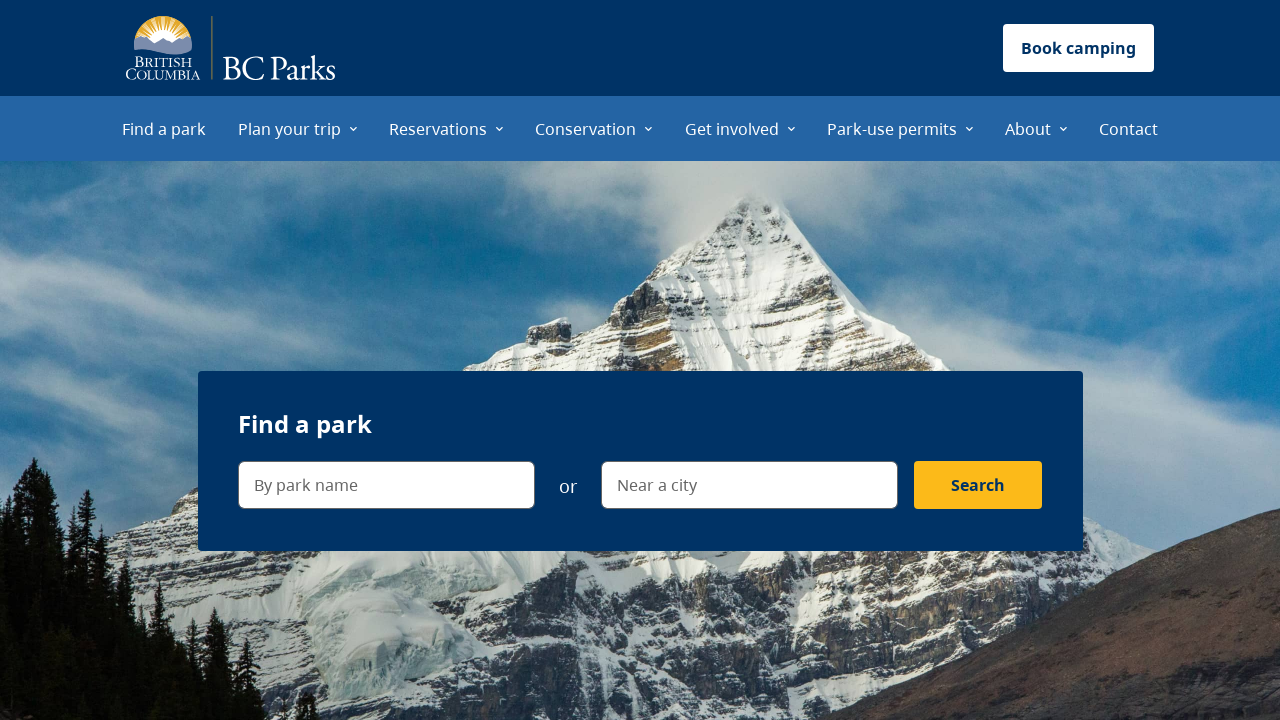

Verified redirect to Find a park page
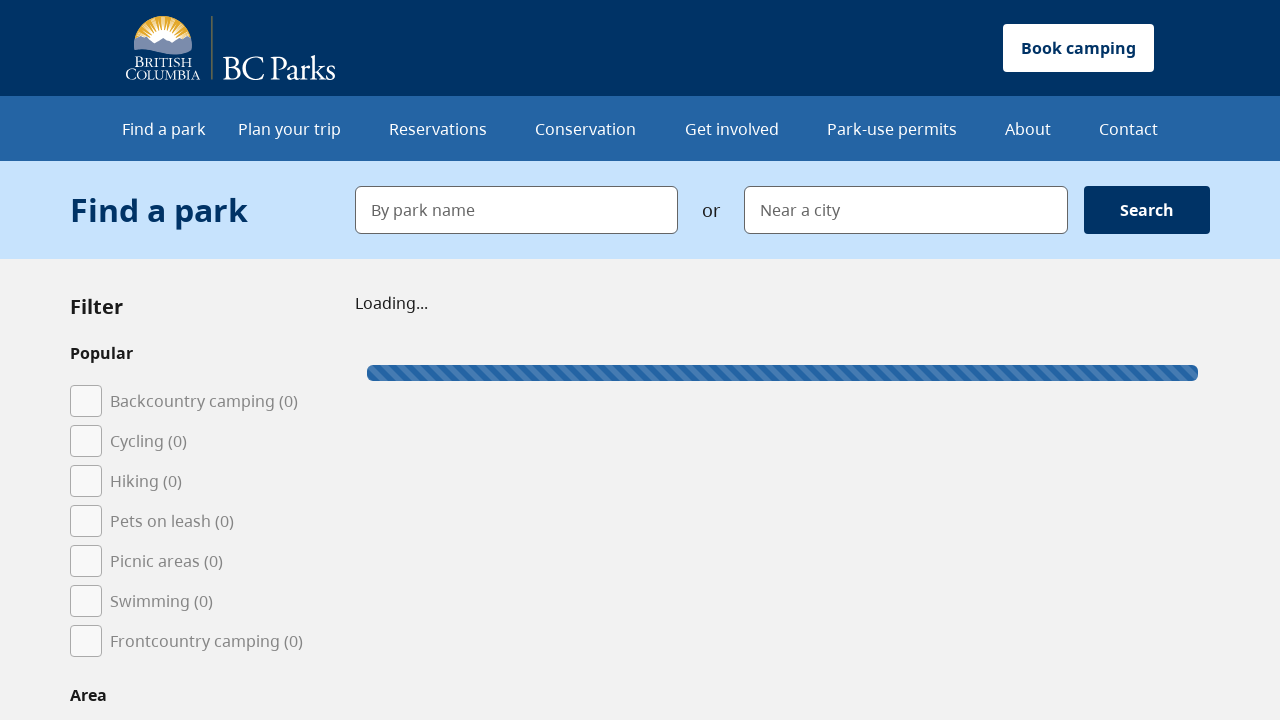

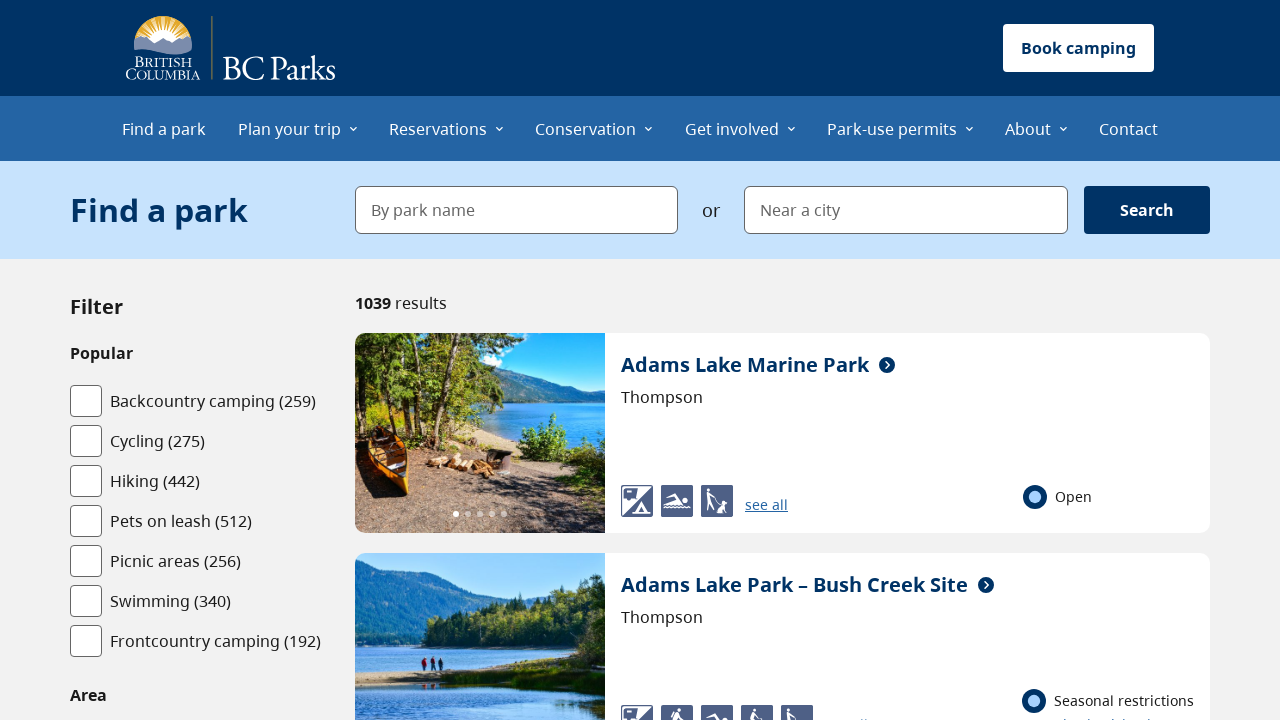